Tests the radio button functionality in the contact us section by selecting the "Yes" radio button option.

Starting URL: https://cbarnc.github.io/Group3-repo-projects/

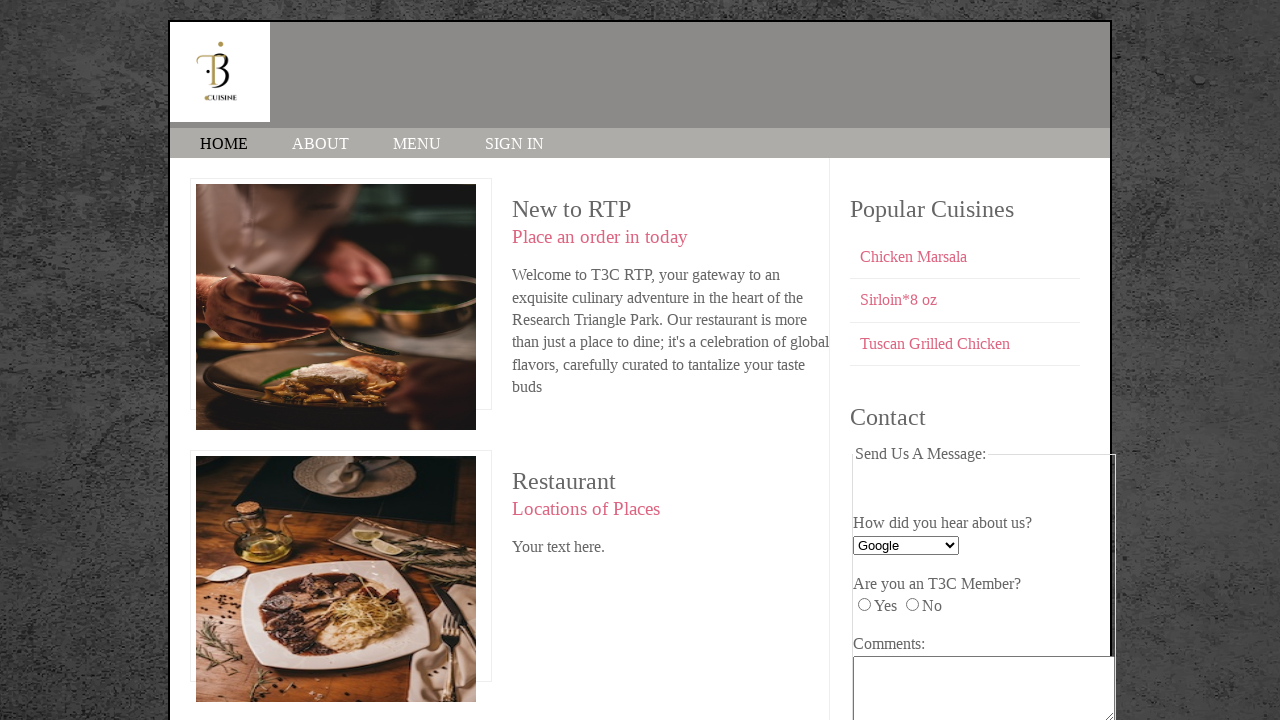

Navigated to the Group3 projects homepage
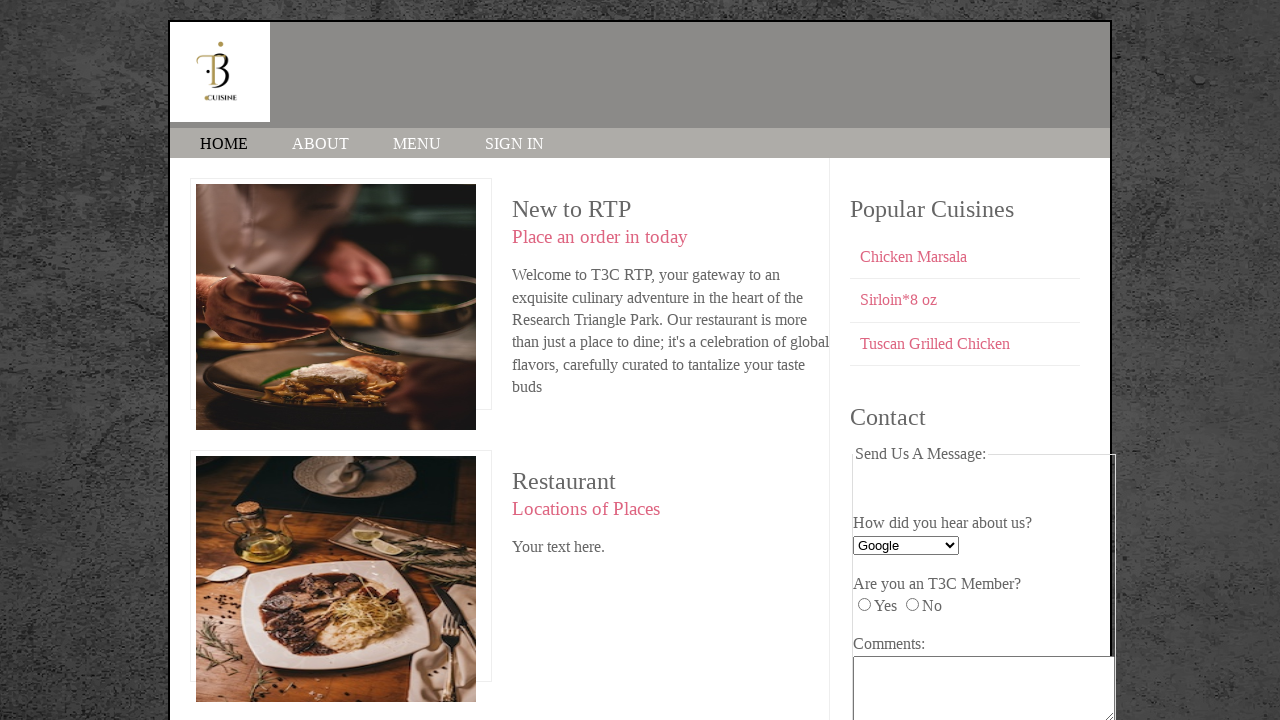

Selected 'Yes' radio button in the Contact Us section at (864, 605) on input[name='T3C_member'][value='yes']
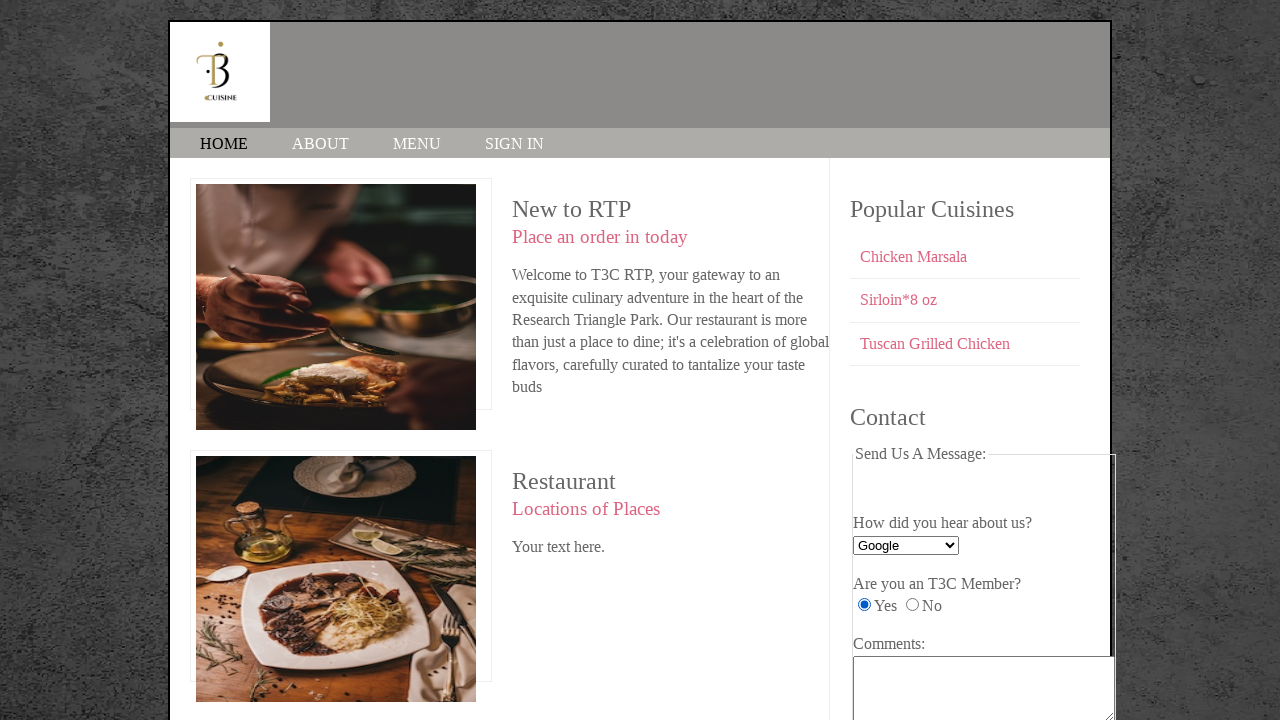

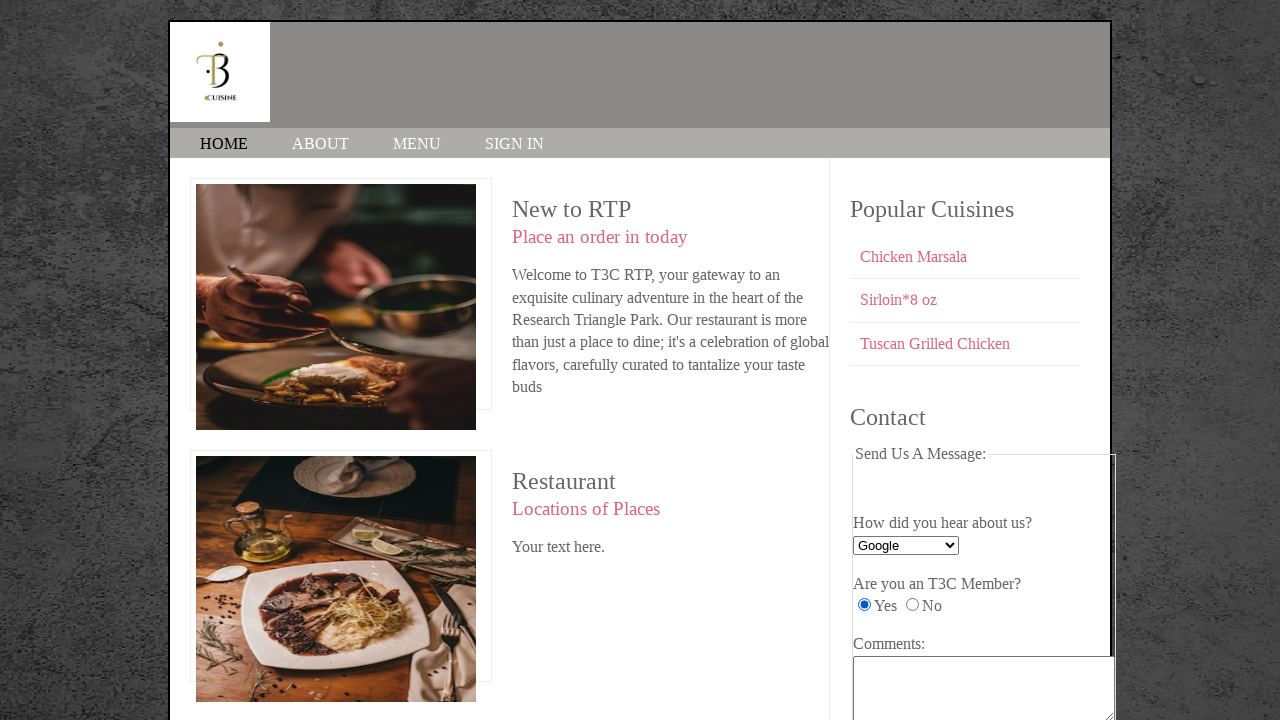